Tests handling multiple windows opened concurrently by clicking a button and capturing the first new page event

Starting URL: https://www.leafground.com/window.xhtml

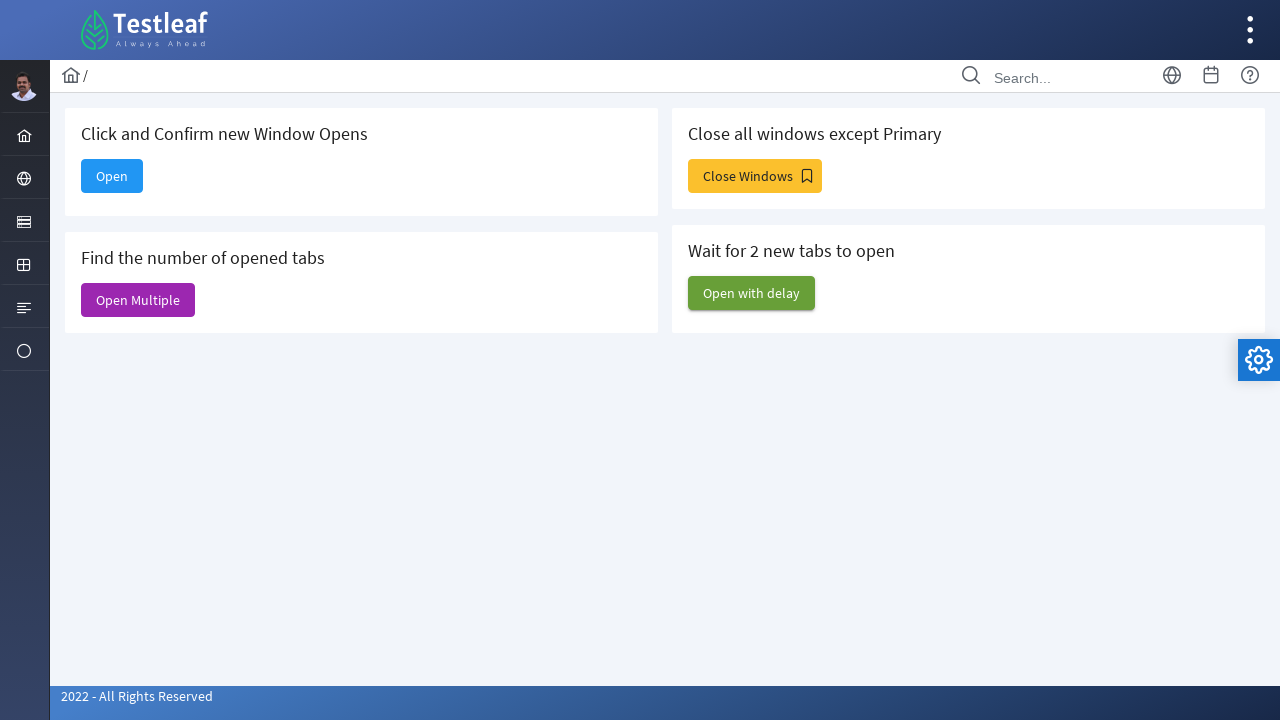

Clicked 'Open Multiple' button to open multiple windows at (138, 300) on internal:text="Open Multiple"s
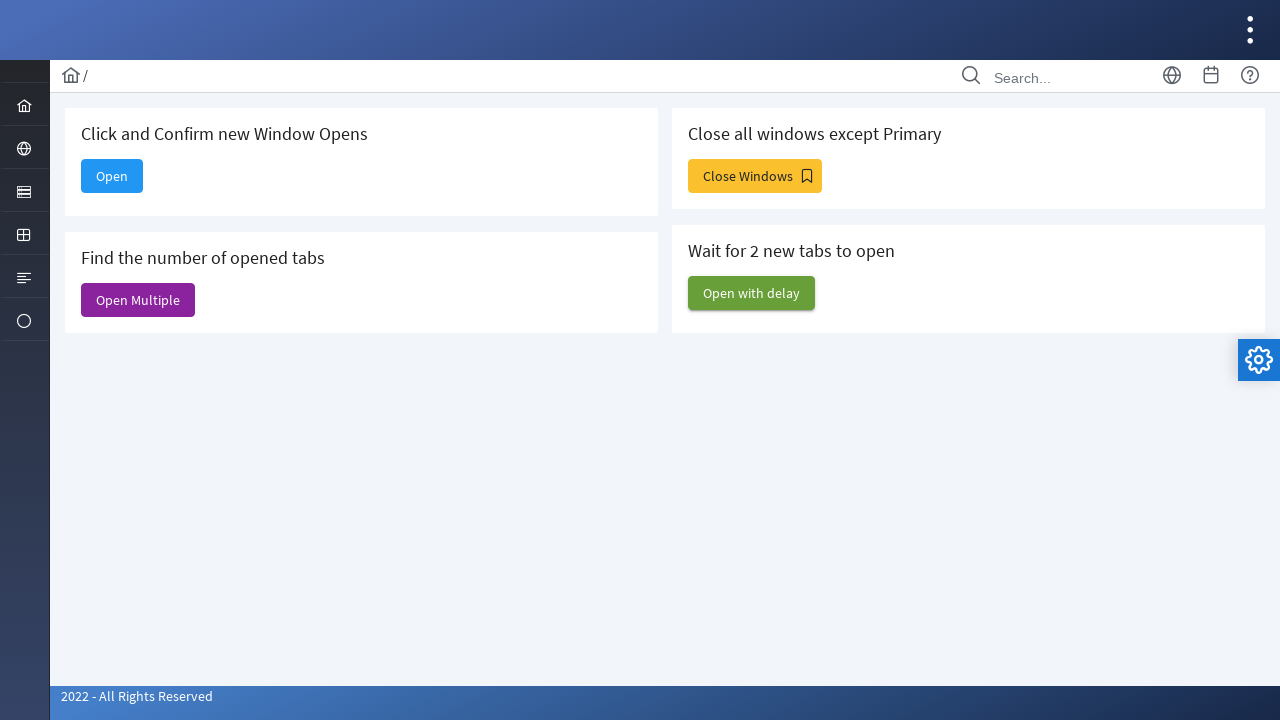

Captured reference to first new page opened
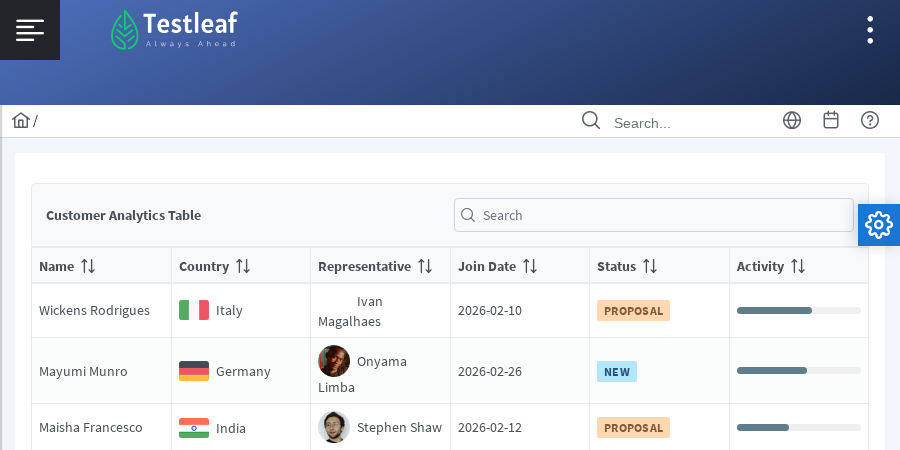

Retrieved all pages/tabs from context - total count: 6
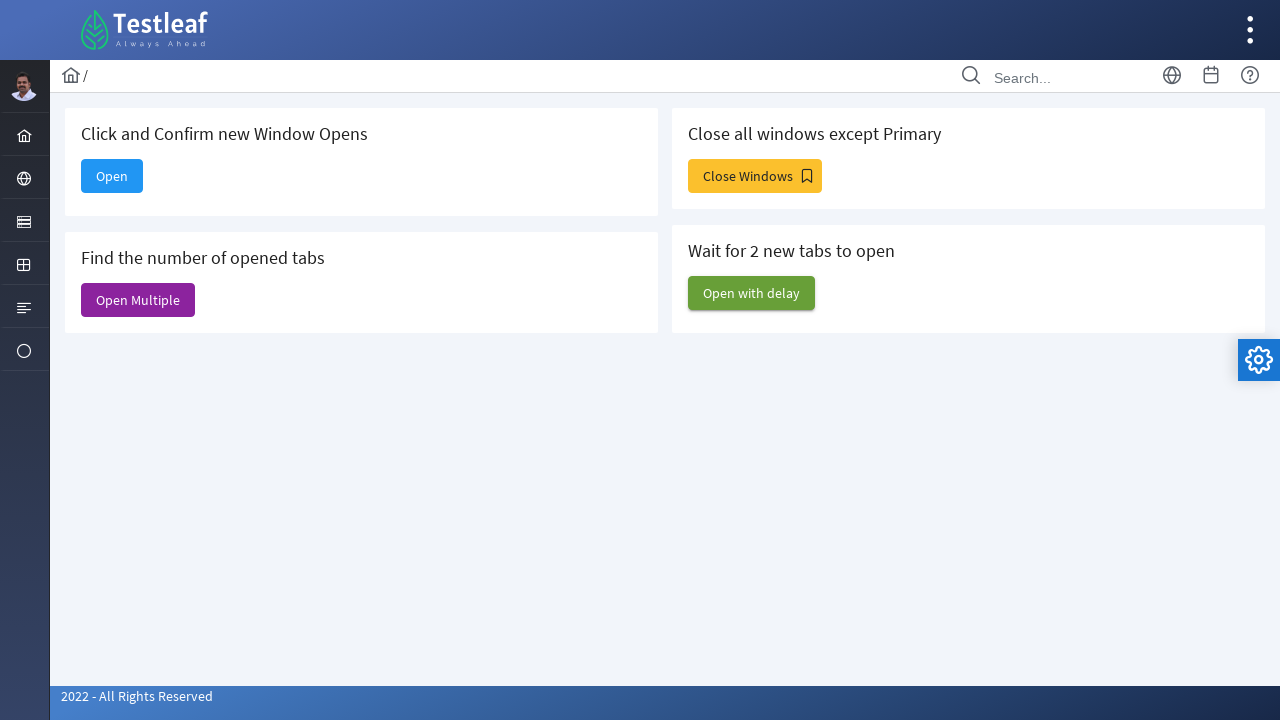

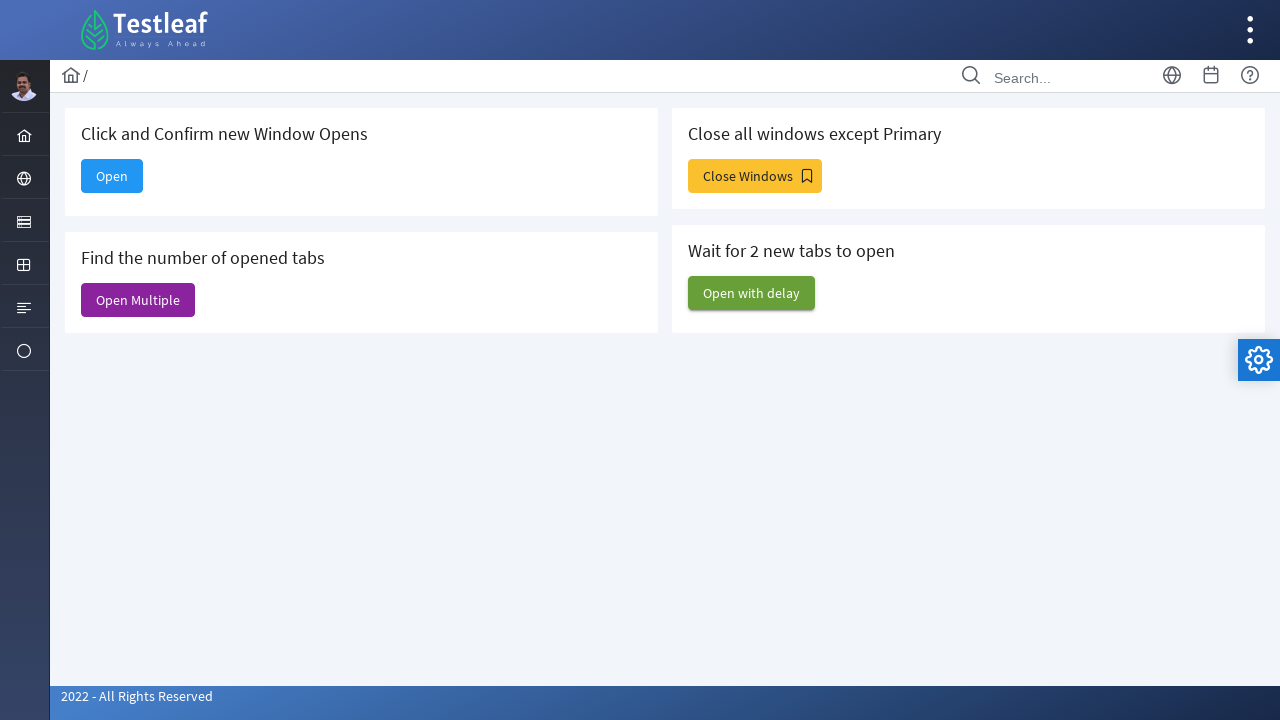